Tests date picker functionality by opening the date picker, selecting month and year from dropdowns, and clicking on a specific day

Starting URL: https://demoqa.com/date-picker

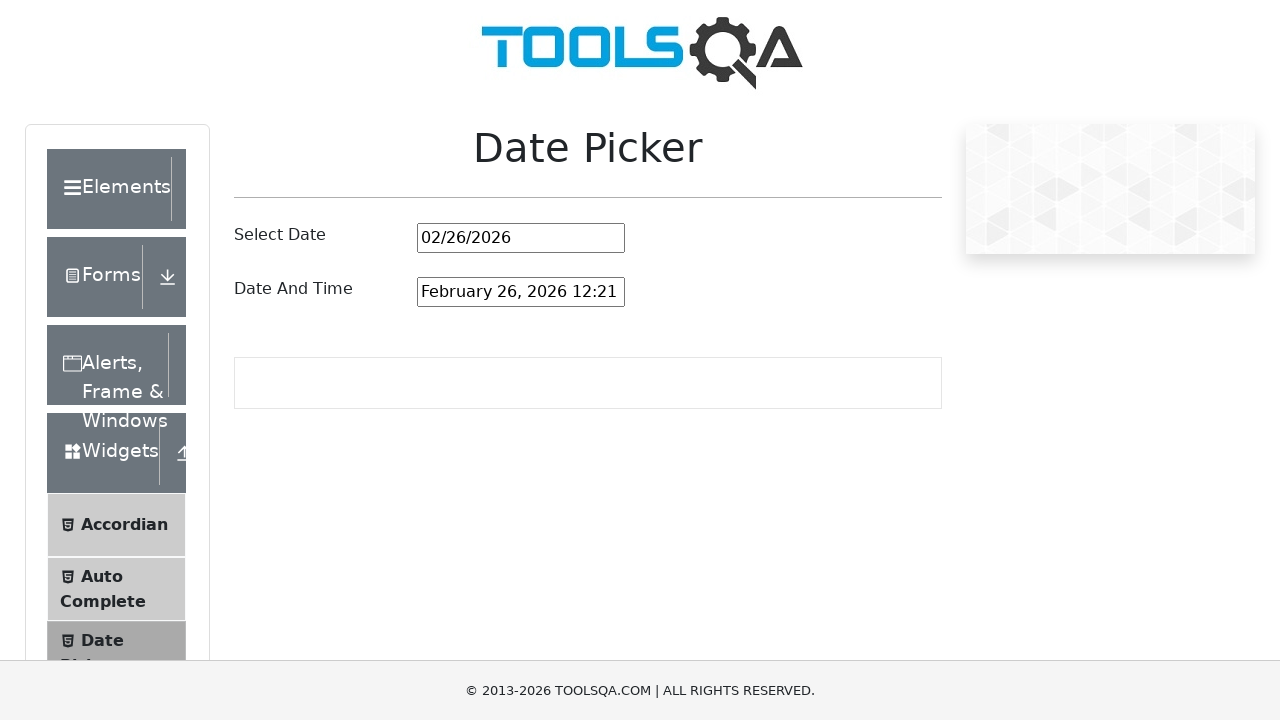

Clicked on date picker input to open the calendar at (521, 238) on #datePickerMonthYearInput
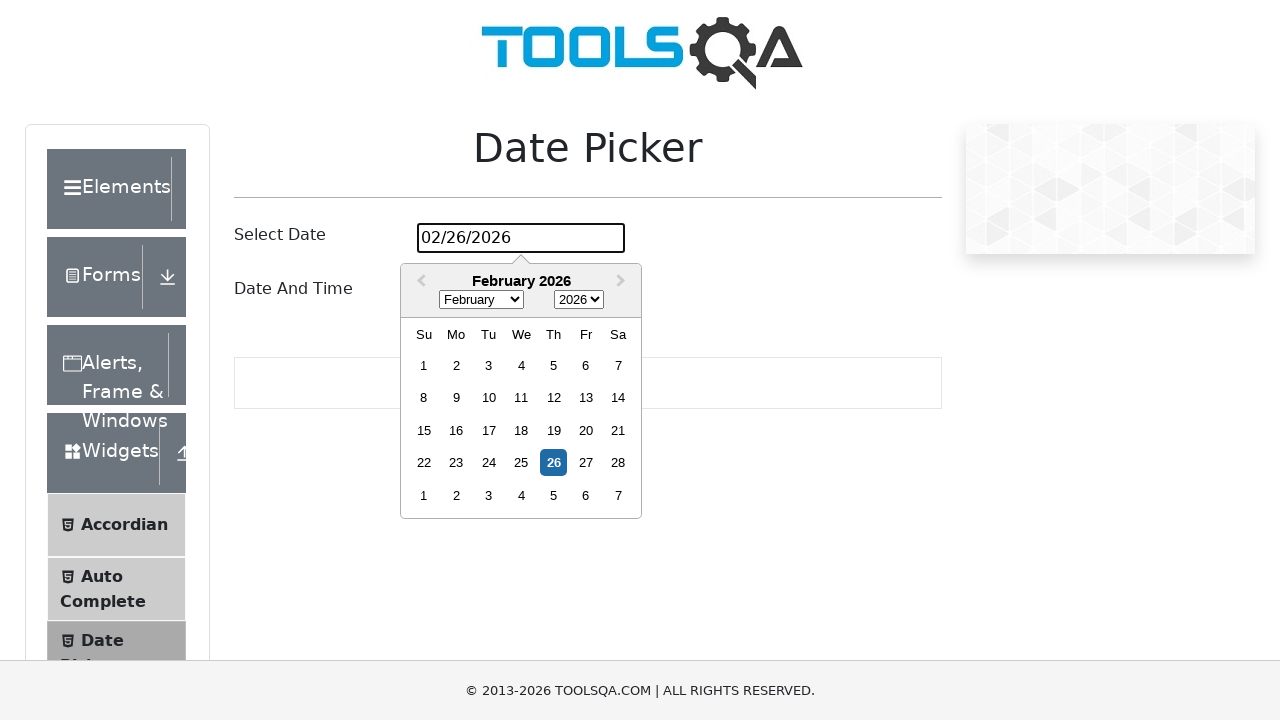

Selected January from month dropdown on .react-datepicker__month-select
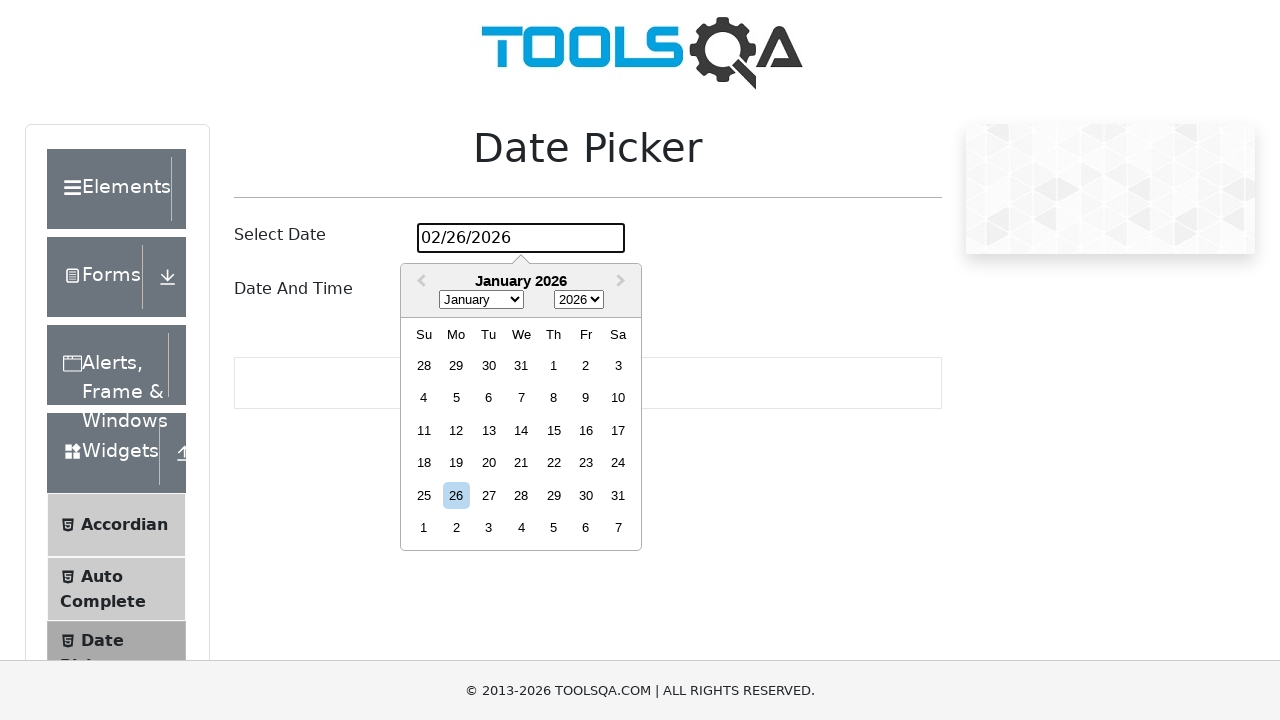

Selected 2000 from year dropdown on .react-datepicker__year-select
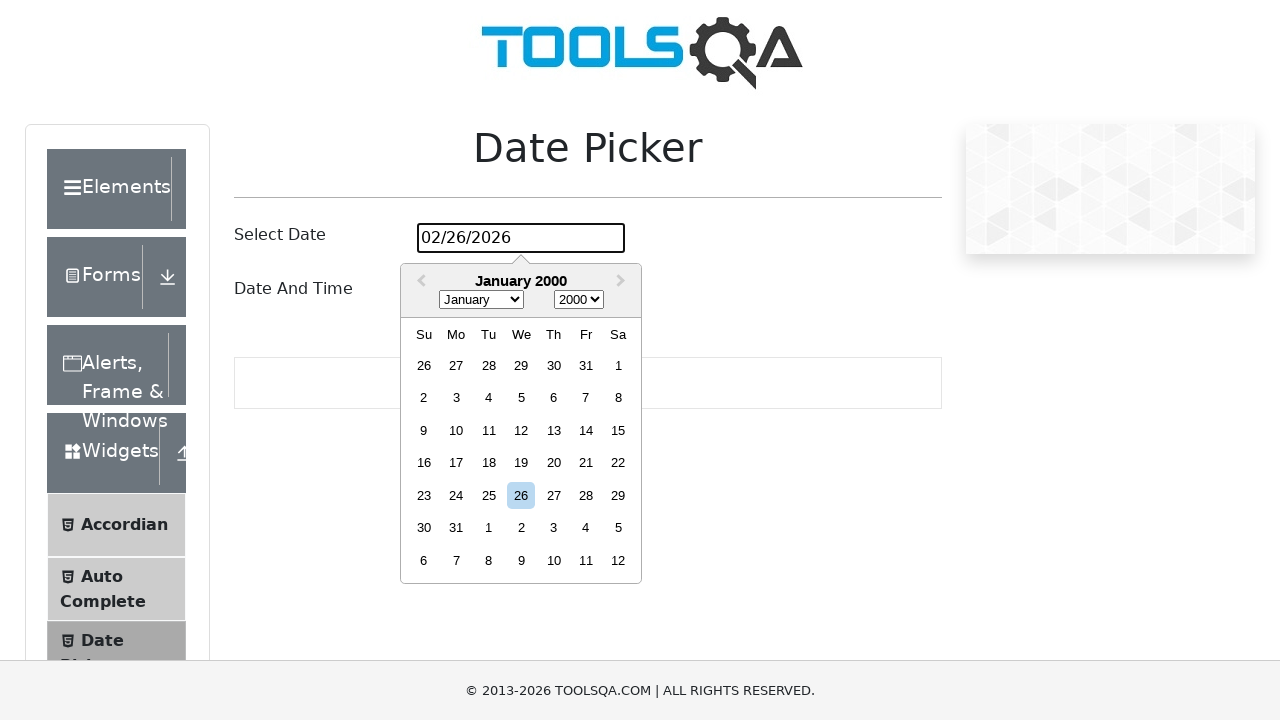

Clicked on day 11 in the calendar at (489, 430) on div.react-datepicker__day >> nth=16
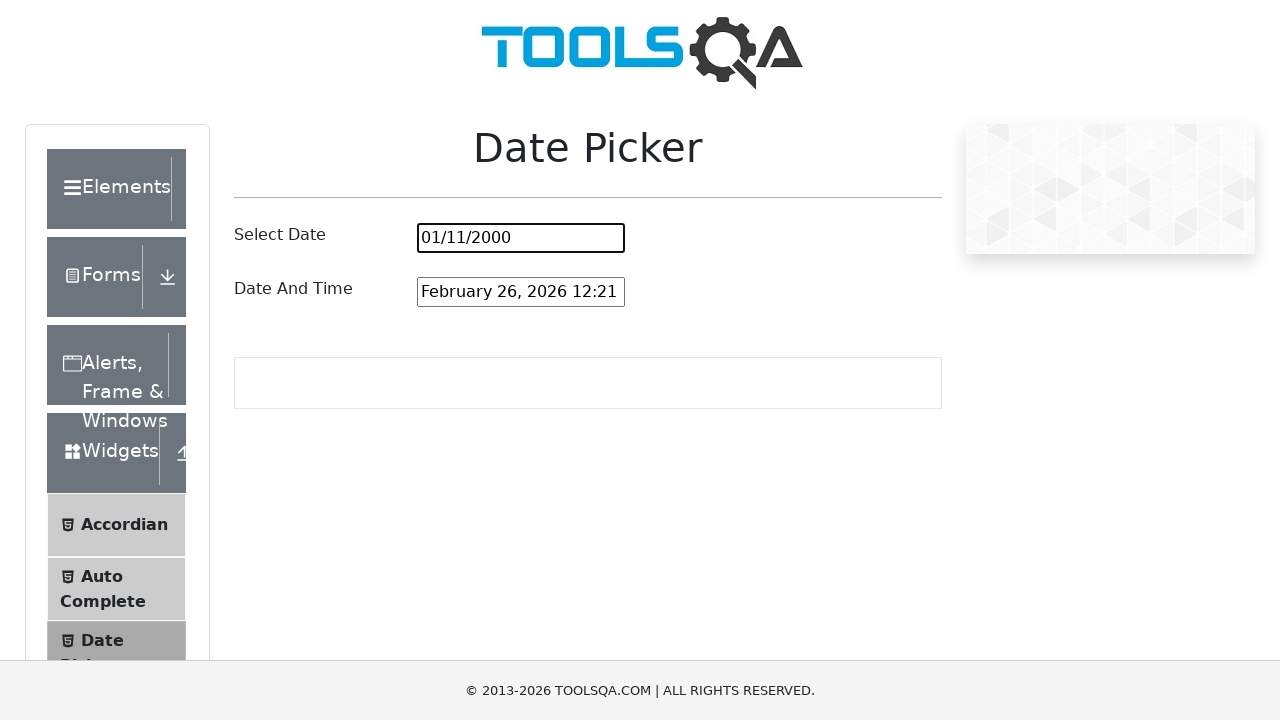

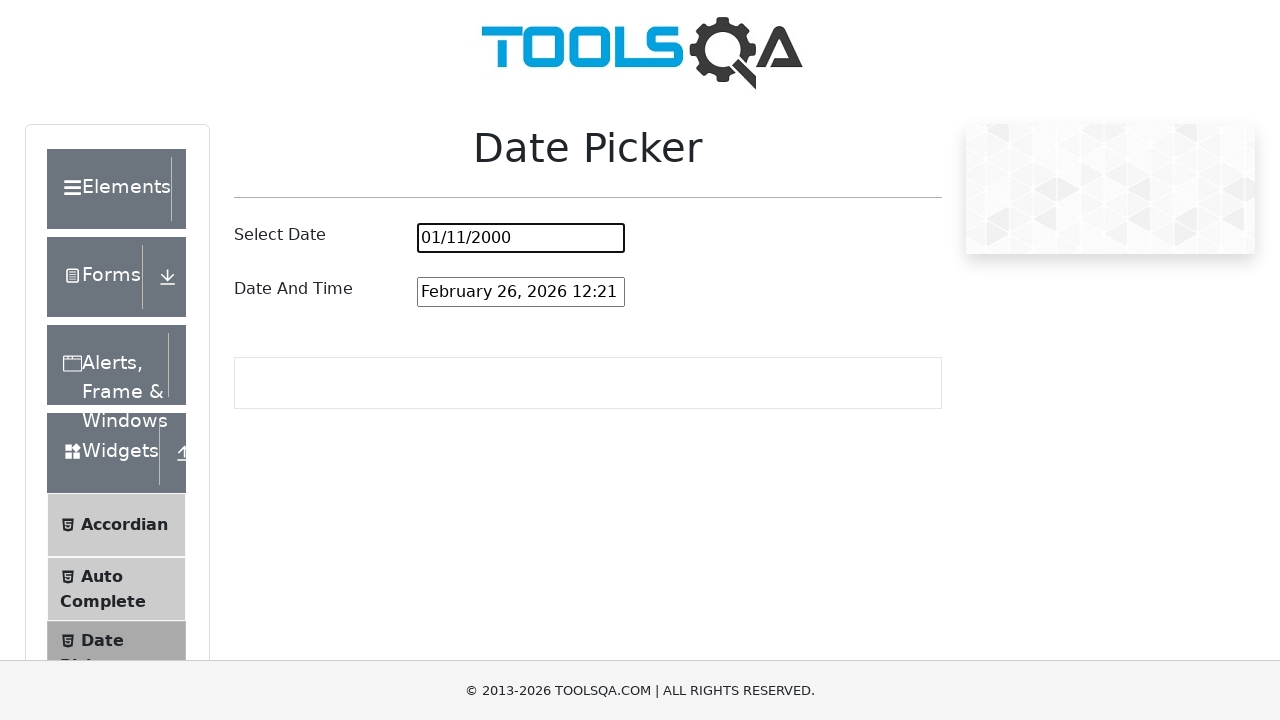